Tests file download functionality by navigating to a download page and clicking the first download link to trigger a file download

Starting URL: http://the-internet.herokuapp.com/download

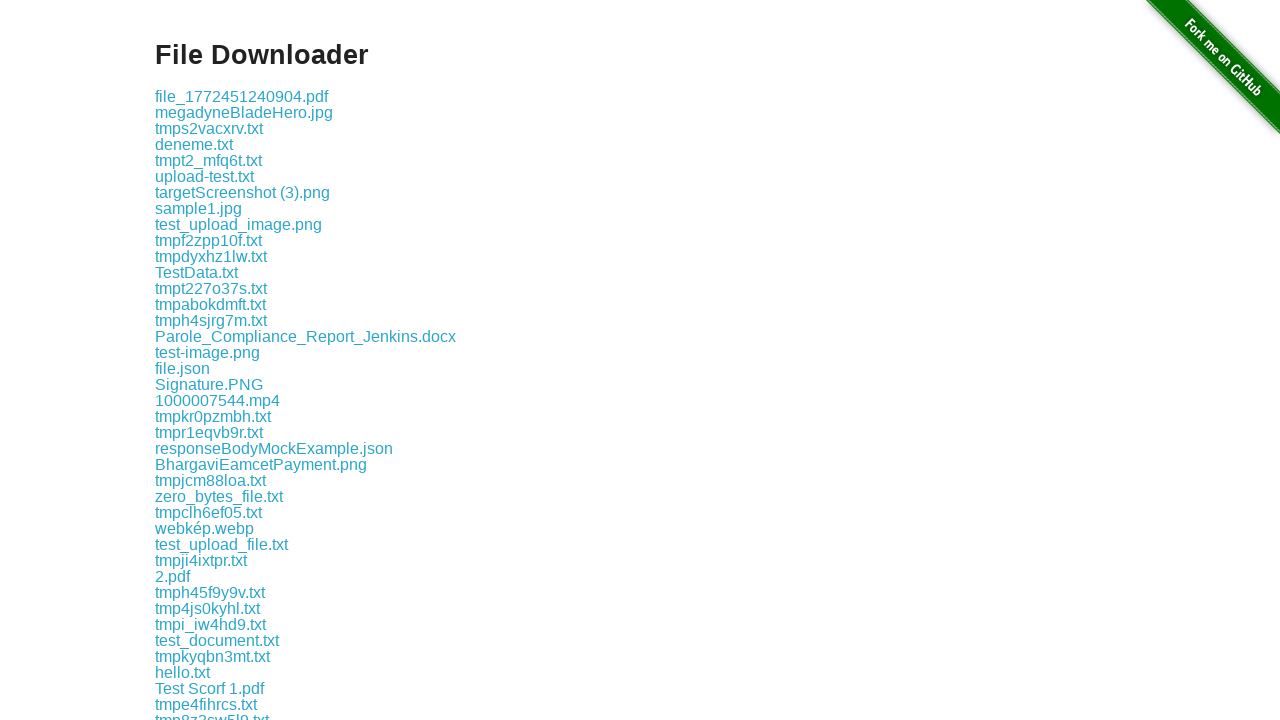

Clicked the first download link to trigger file download at (242, 96) on .example a
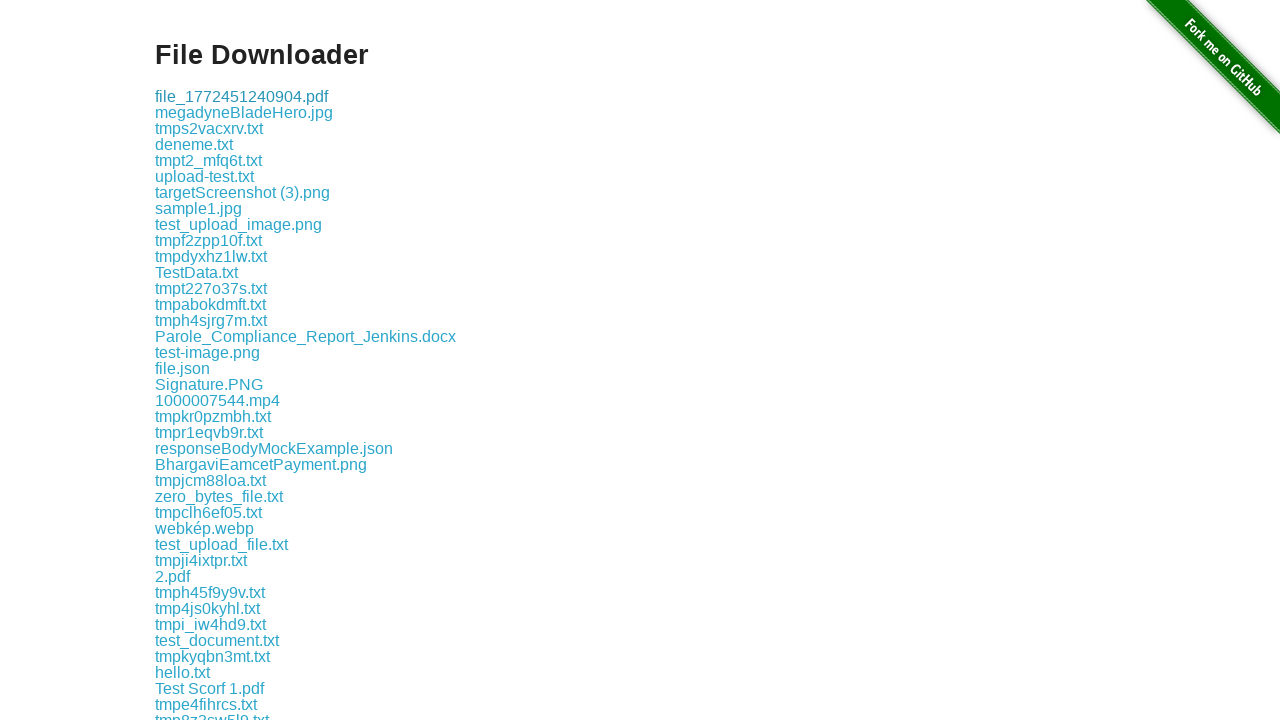

Download completed and file is ready
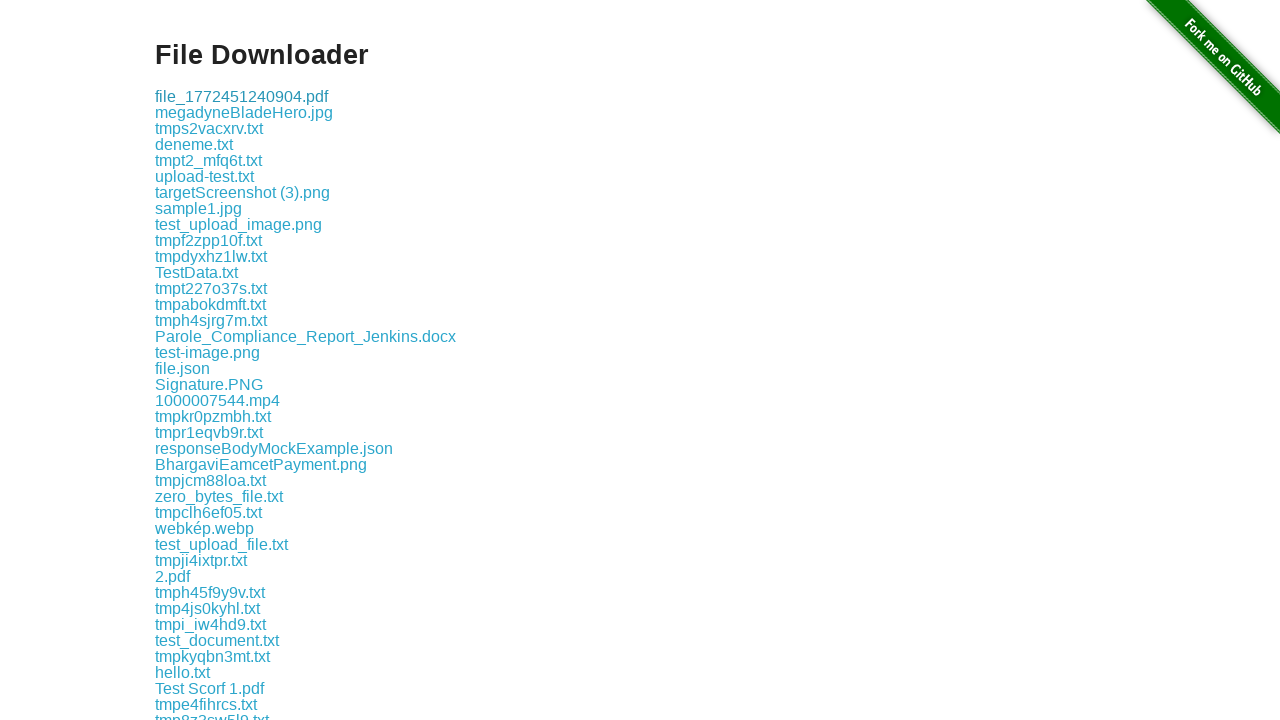

Retrieved downloaded file path
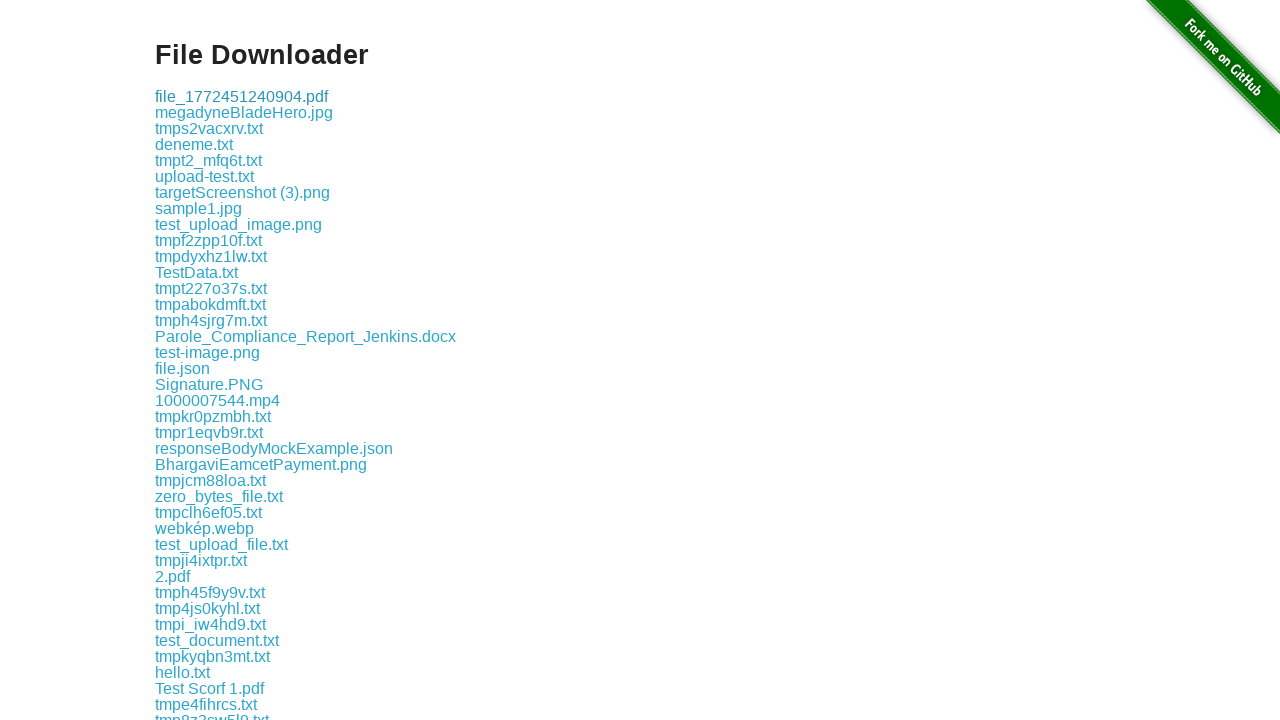

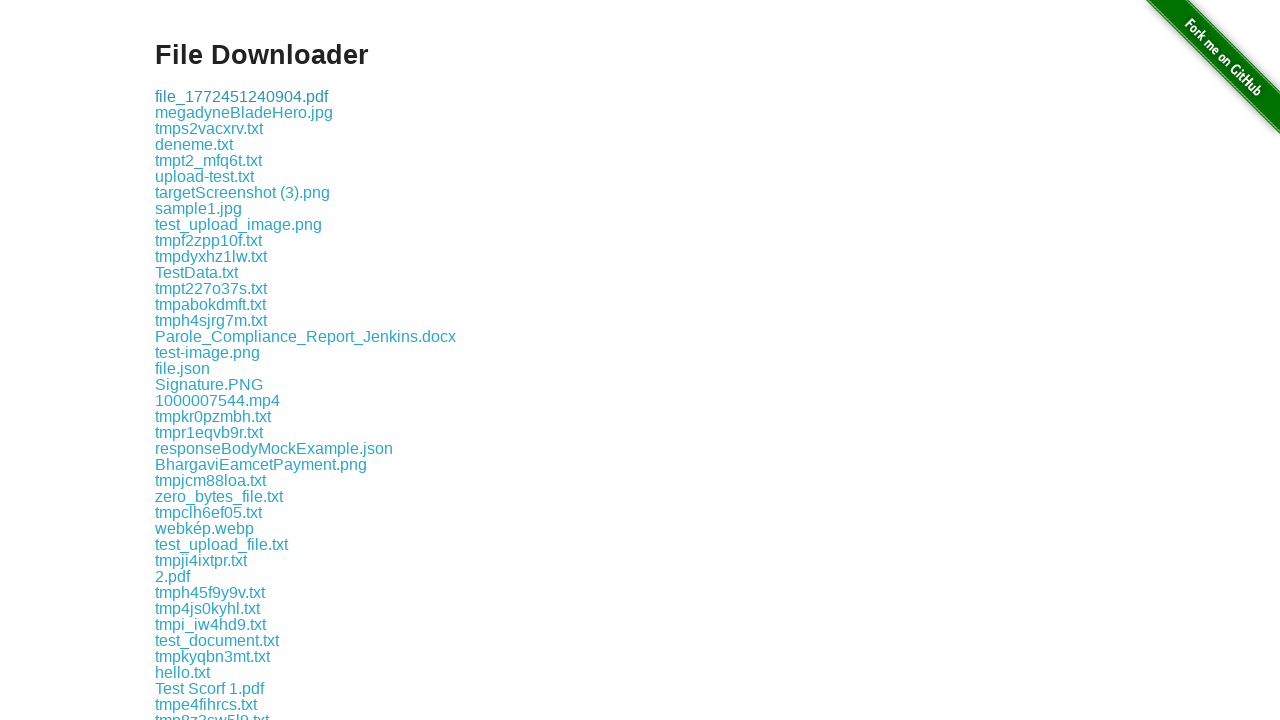